Navigates to Rahul Shetty Academy website and retrieves the page title

Starting URL: https://rahulshettyacademy.com/

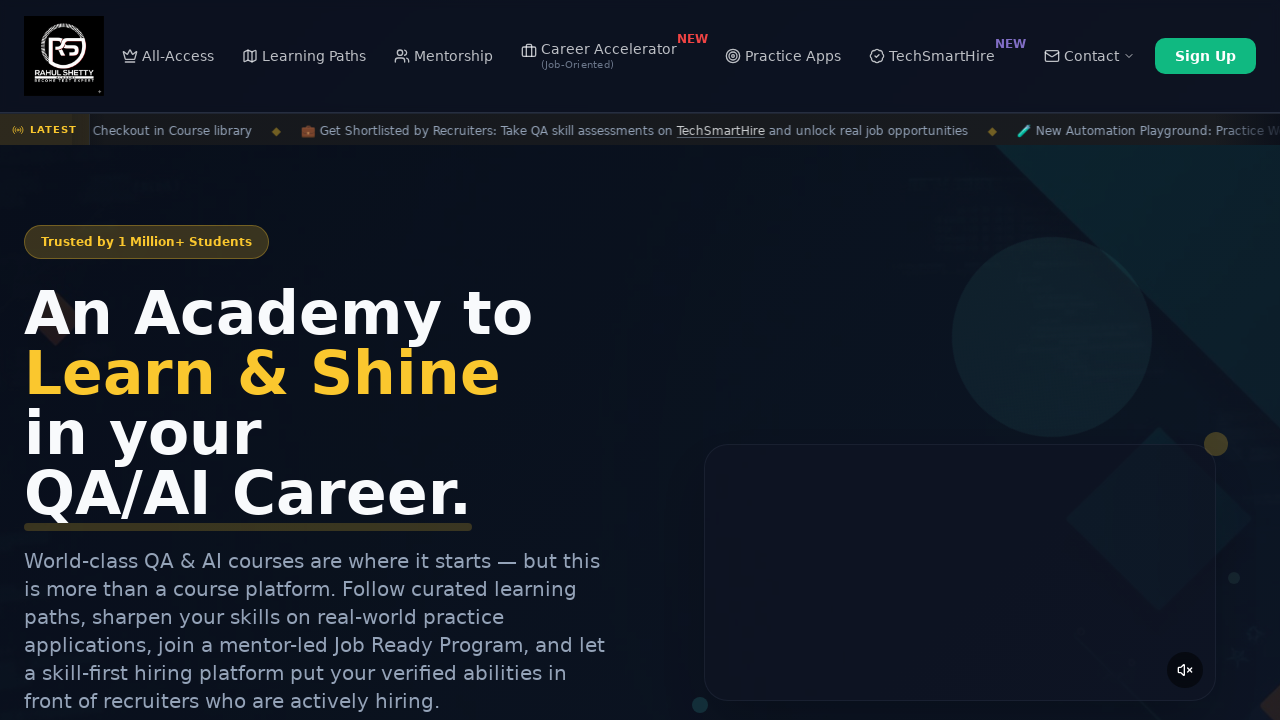

Waited for DOM content to load on Rahul Shetty Academy website
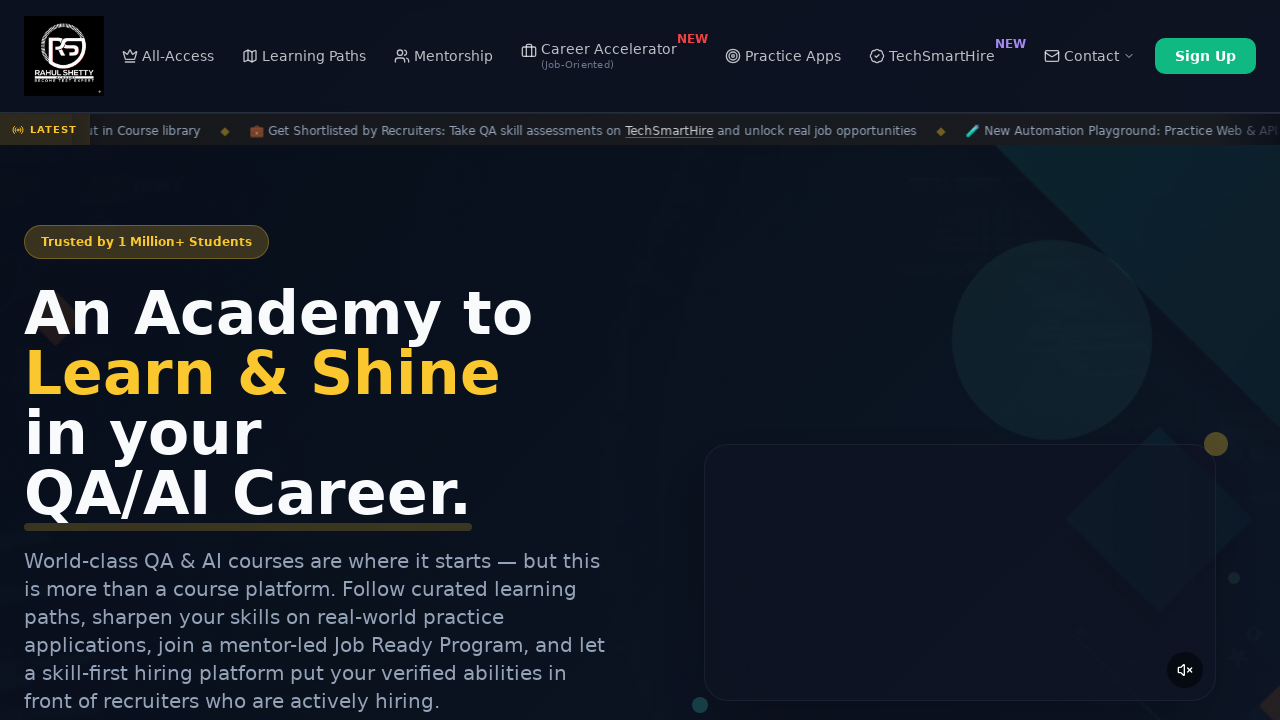

Retrieved page title: Rahul Shetty Academy | QA Automation, Playwright, AI Testing & Online Training
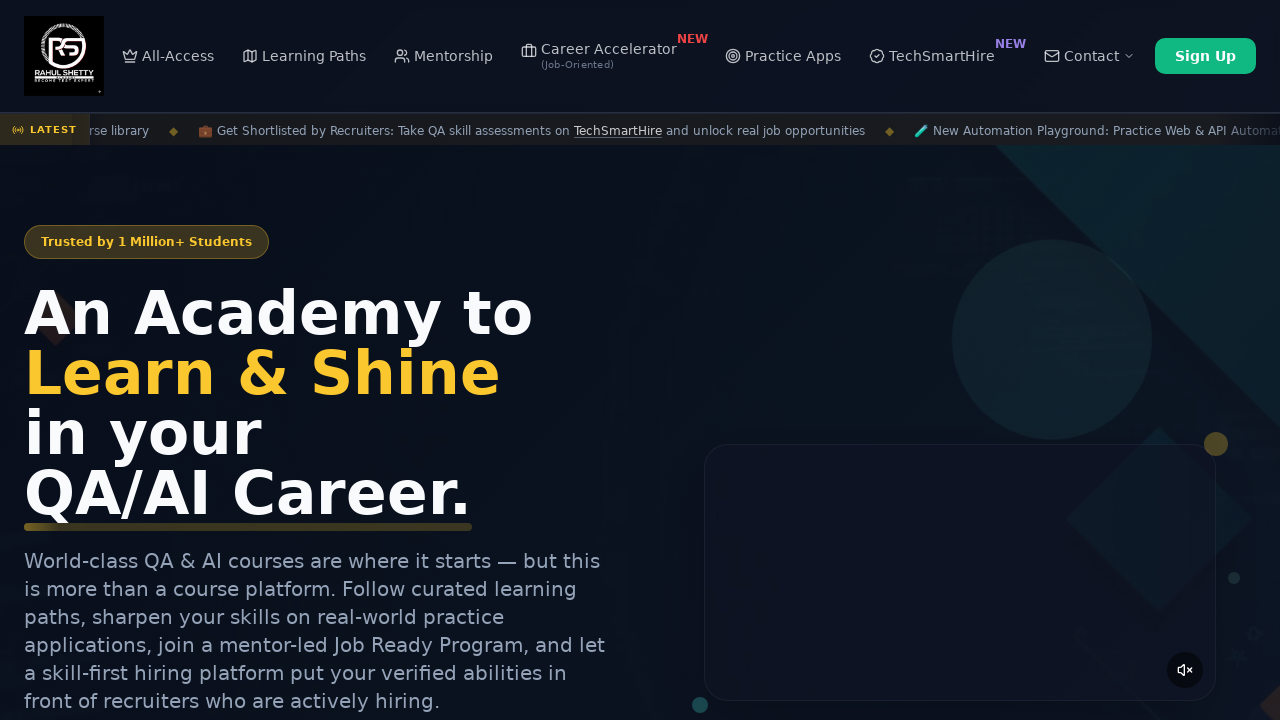

Printed page title to console: Rahul Shetty Academy | QA Automation, Playwright, AI Testing & Online Training
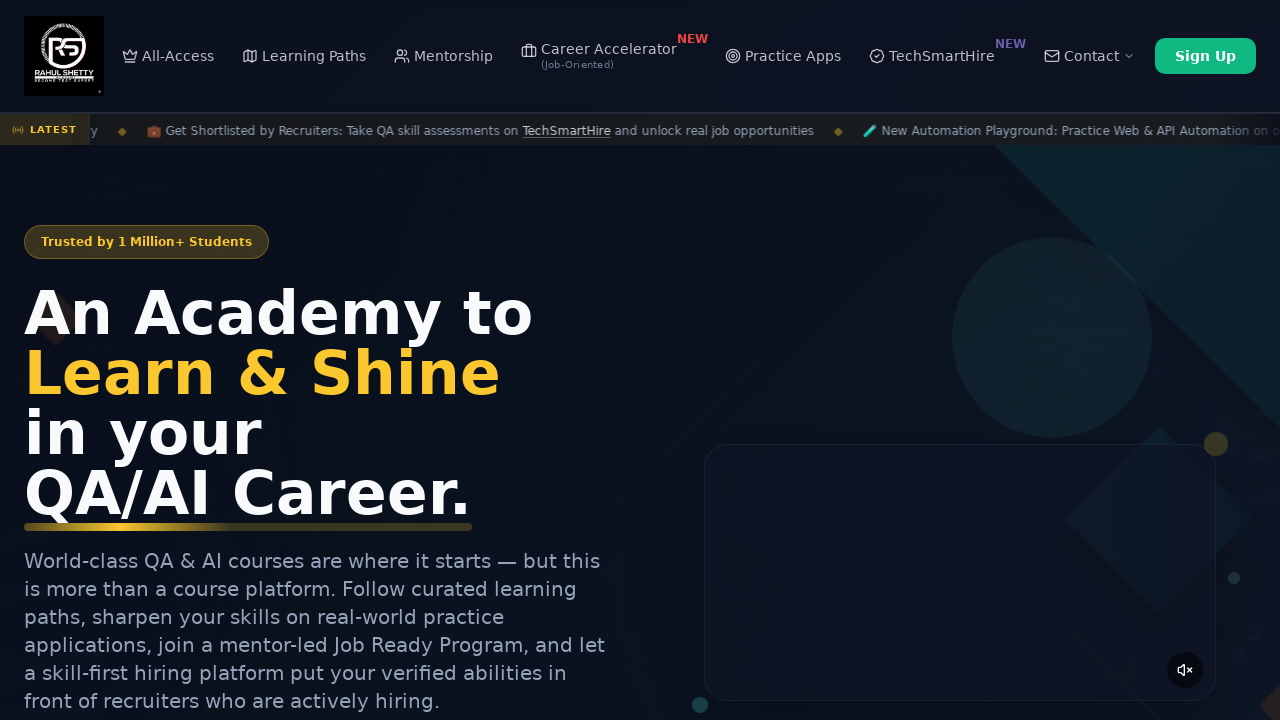

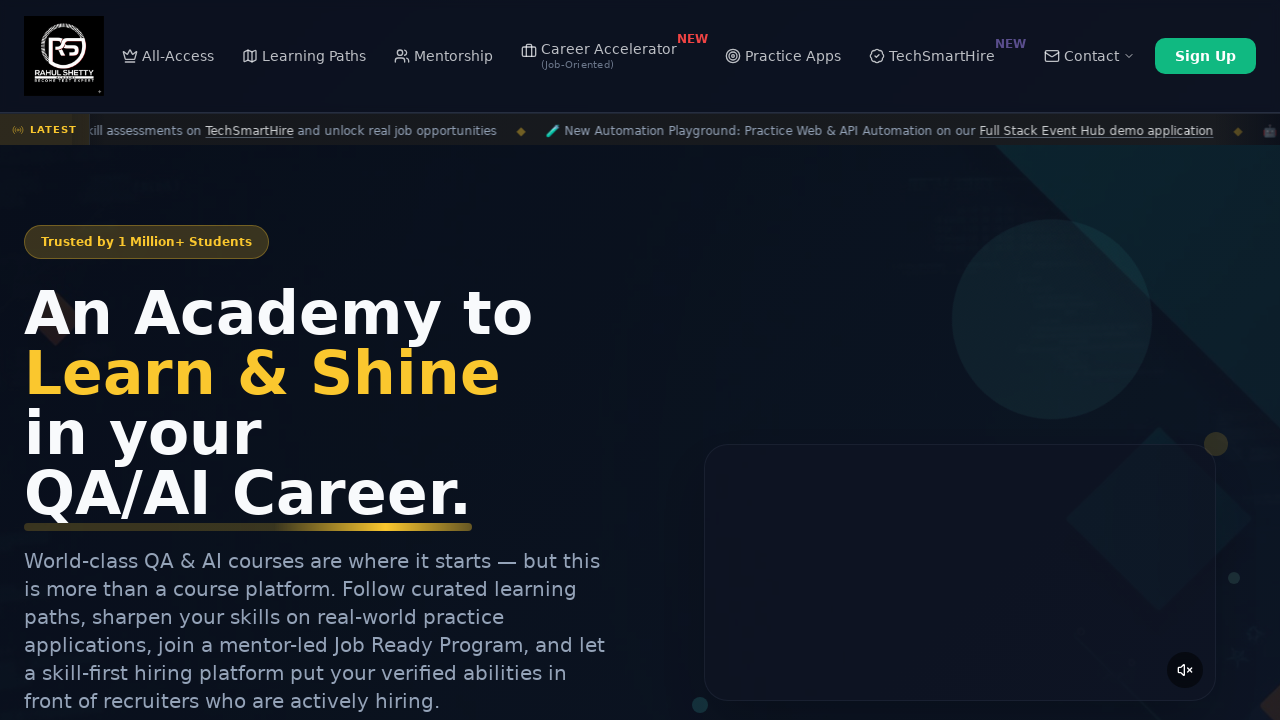